Navigates to DemoQA website and retrieves the page title

Starting URL: https://demoqa.com/

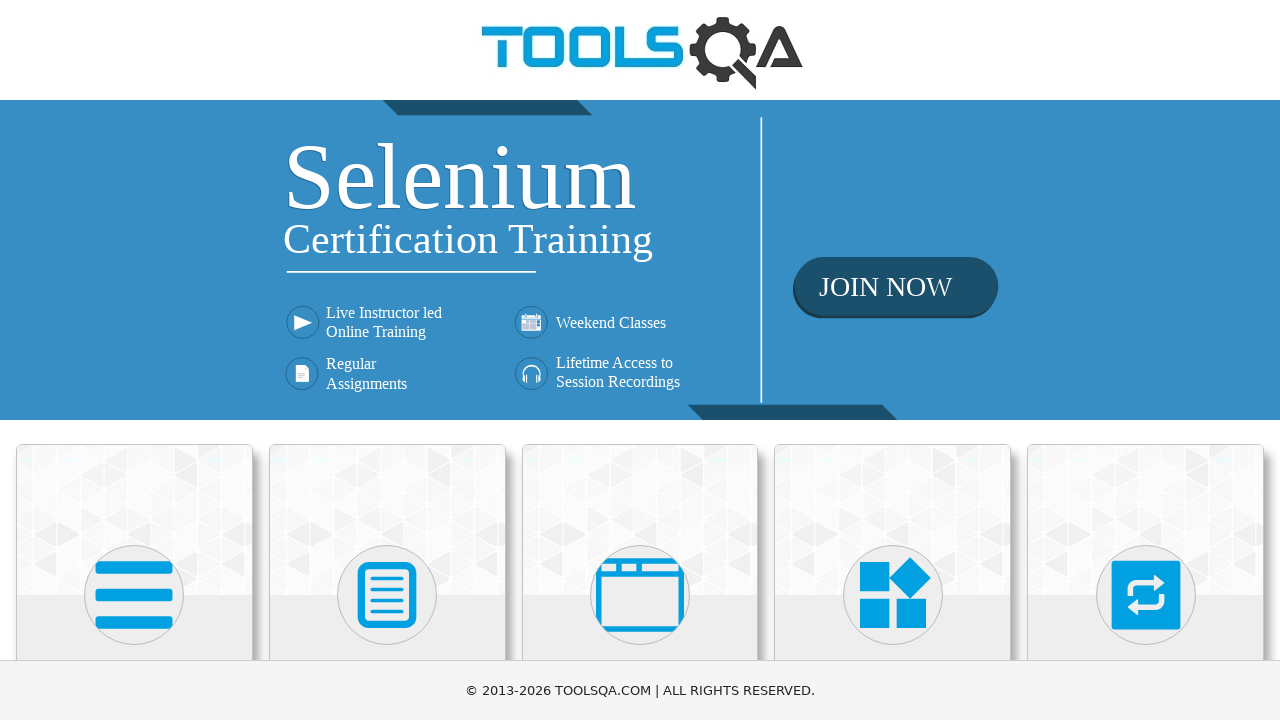

Navigated to DemoQA website
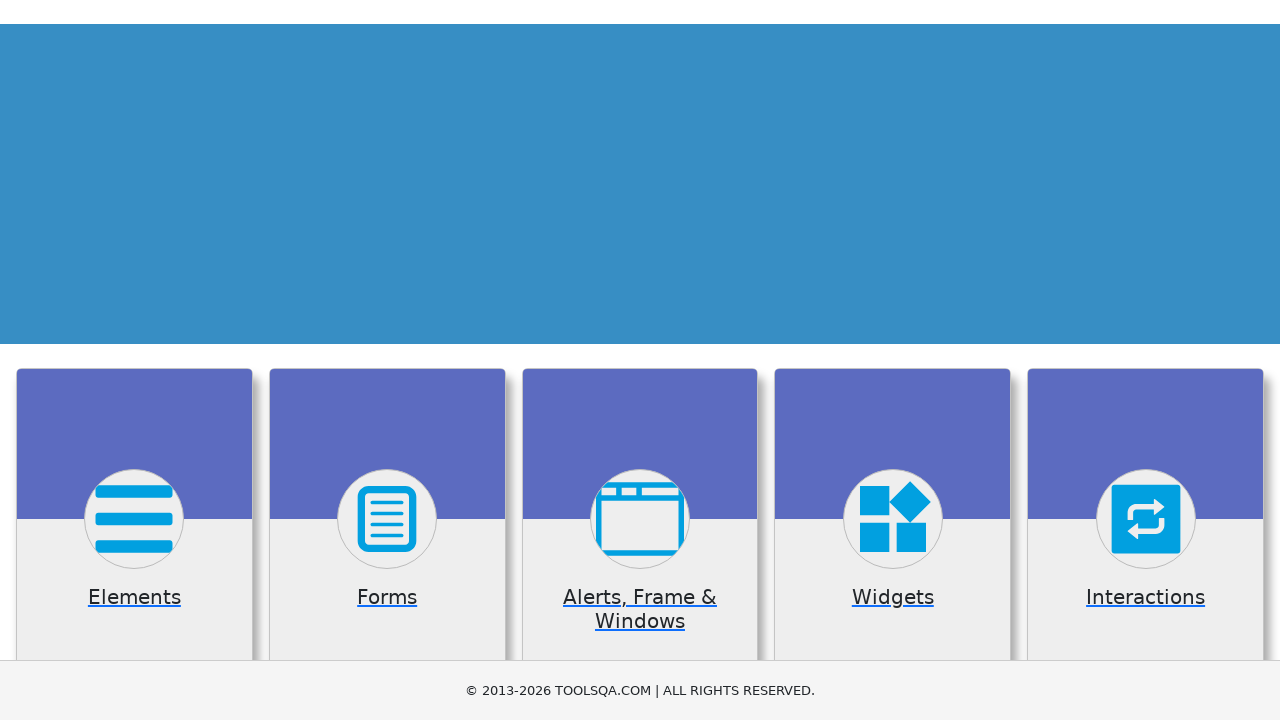

Retrieved page title: demosite
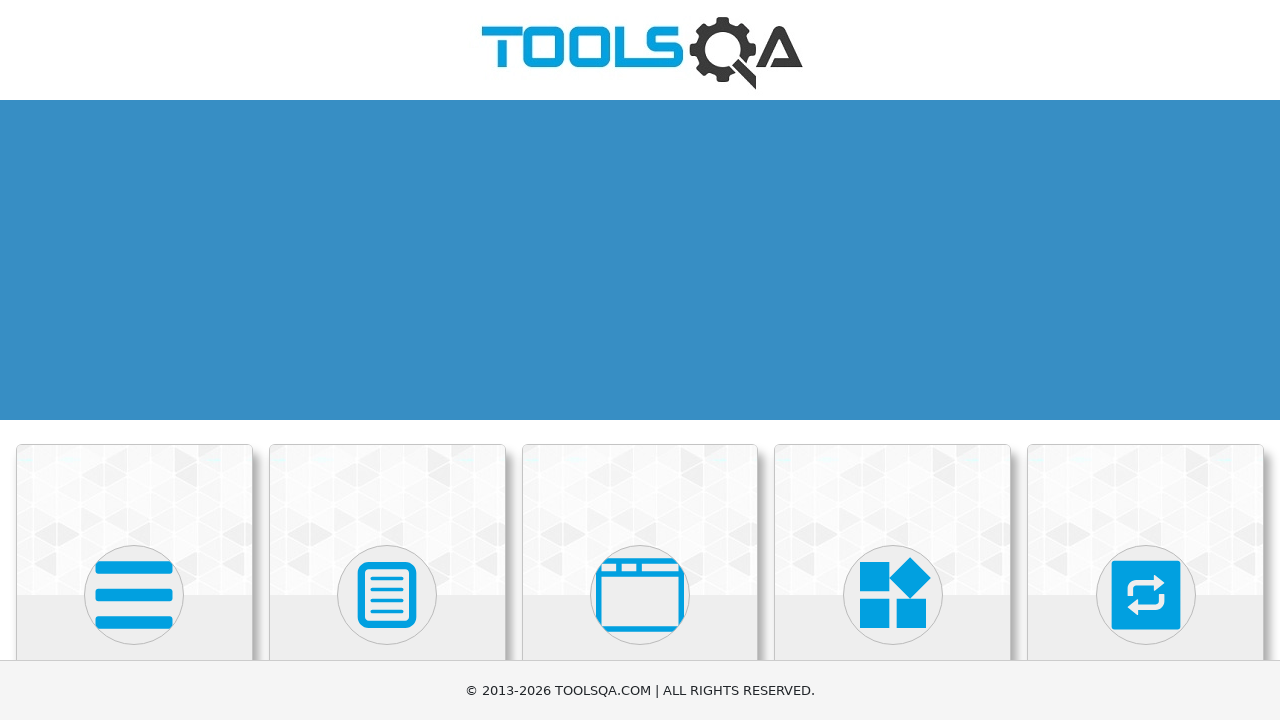

Printed page title to console
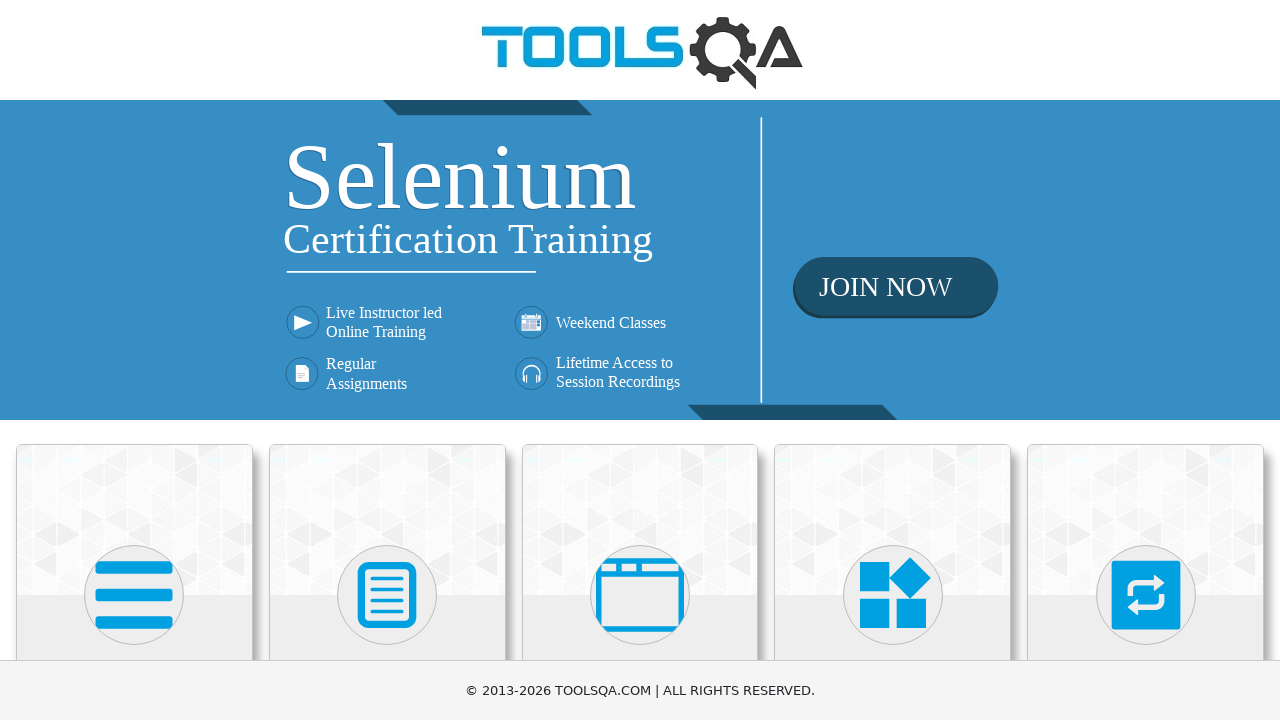

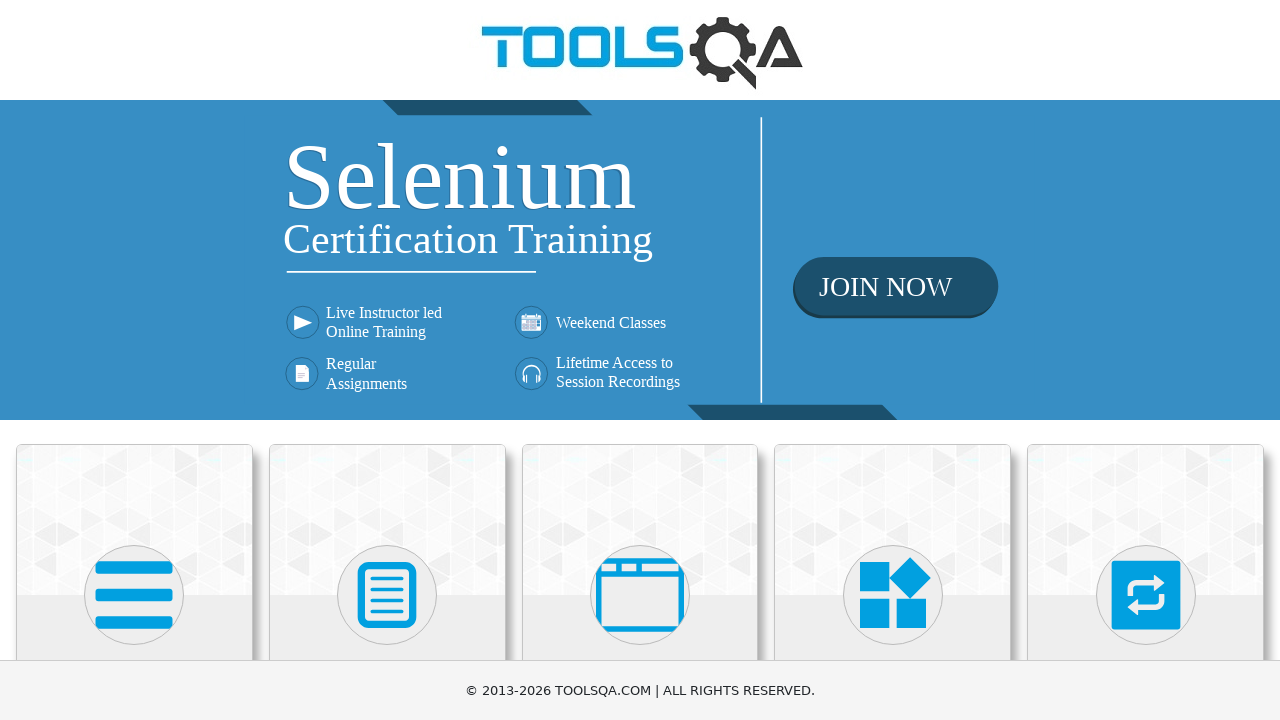